Tests click and hold selection of multiple sequential items in a grid

Starting URL: https://jqueryui.com/resources/demos/selectable/display-grid.html

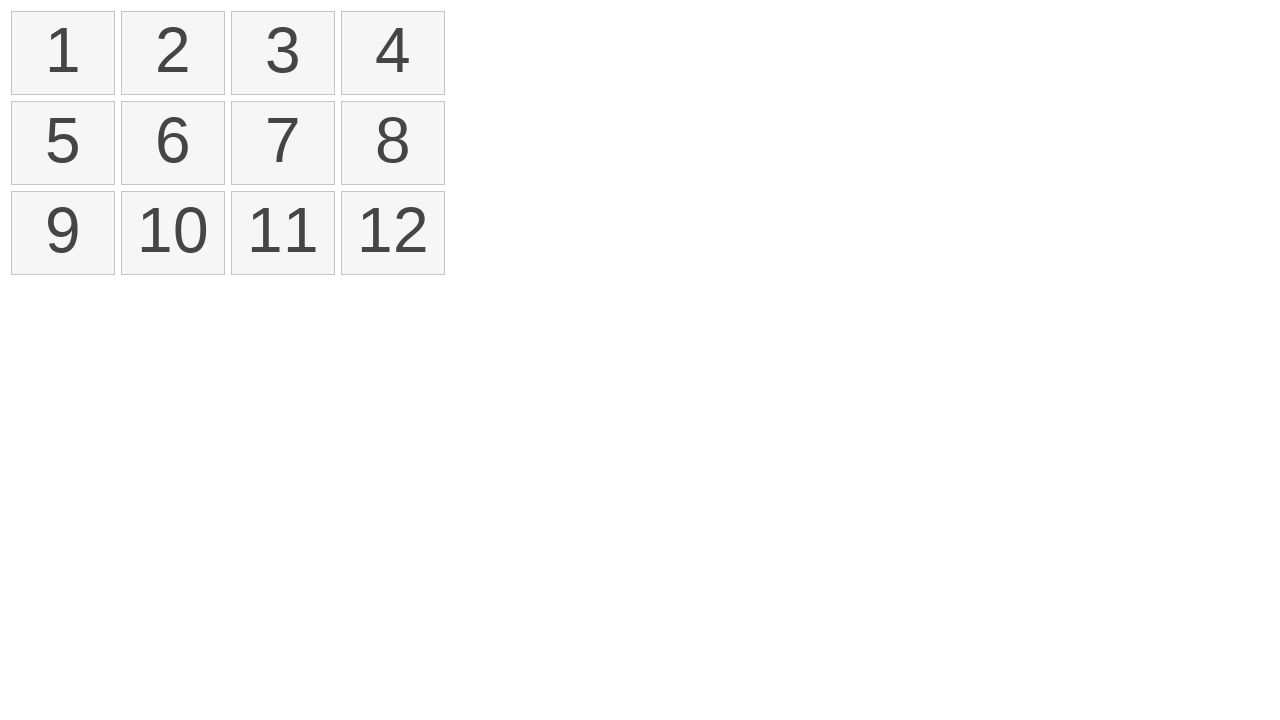

Retrieved all selectable items from the grid
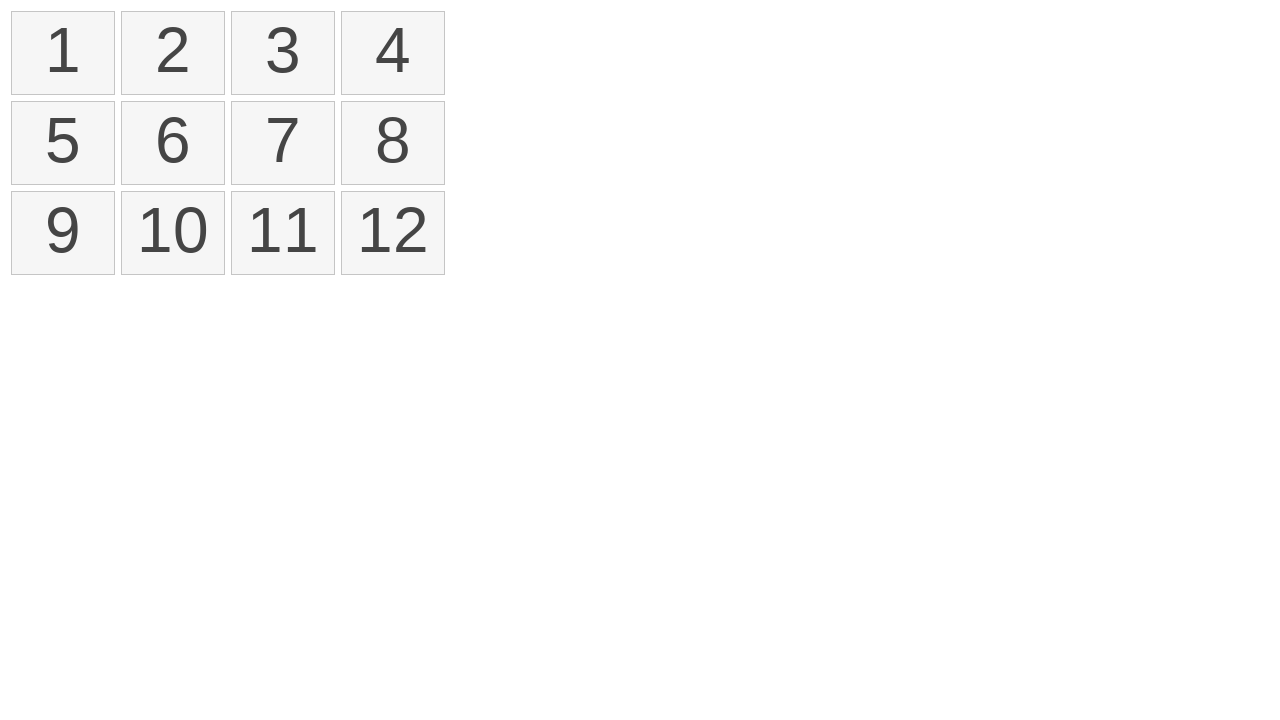

Moved mouse to first item in grid at (16, 16)
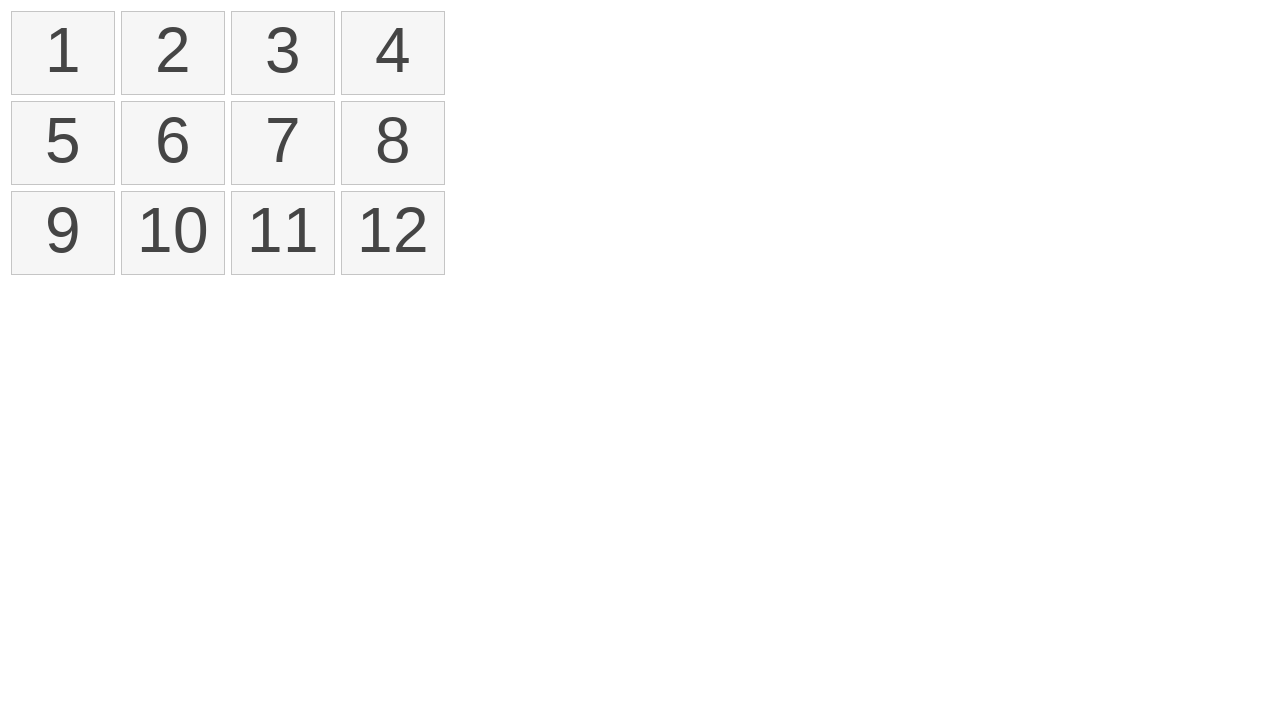

Pressed and held mouse button on first item at (16, 16)
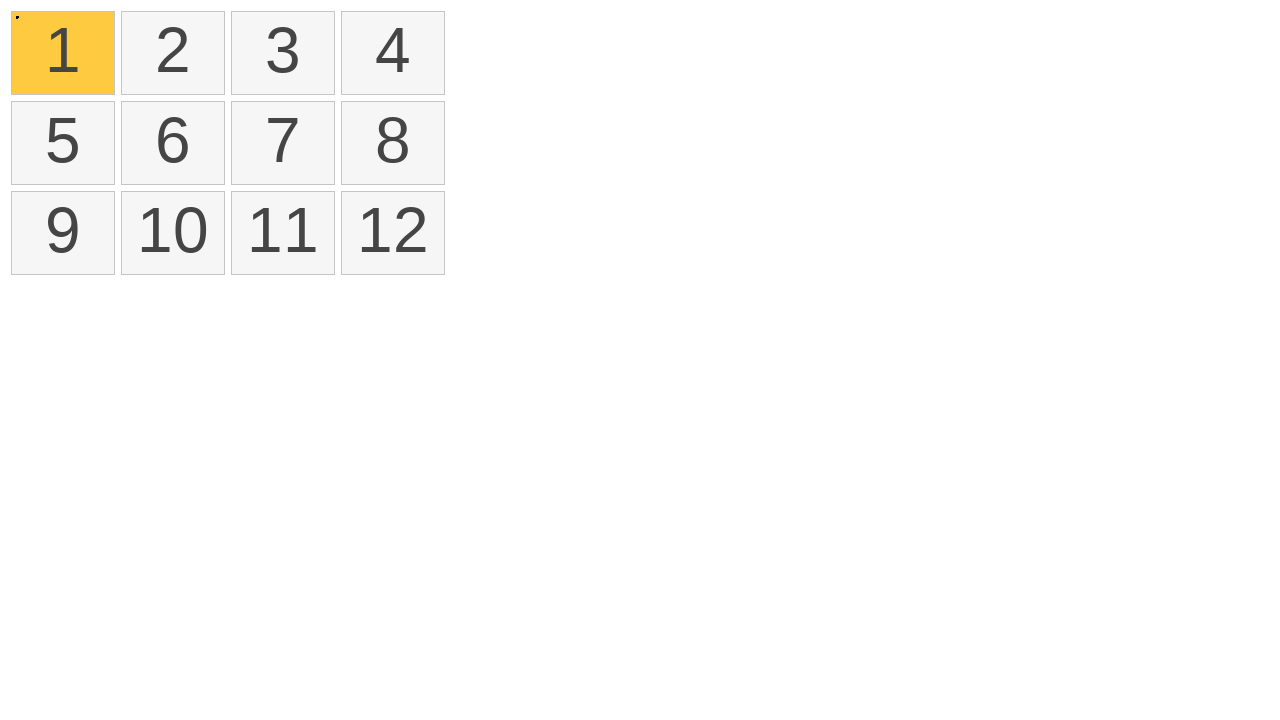

Dragged mouse to eighth item while holding button at (346, 106)
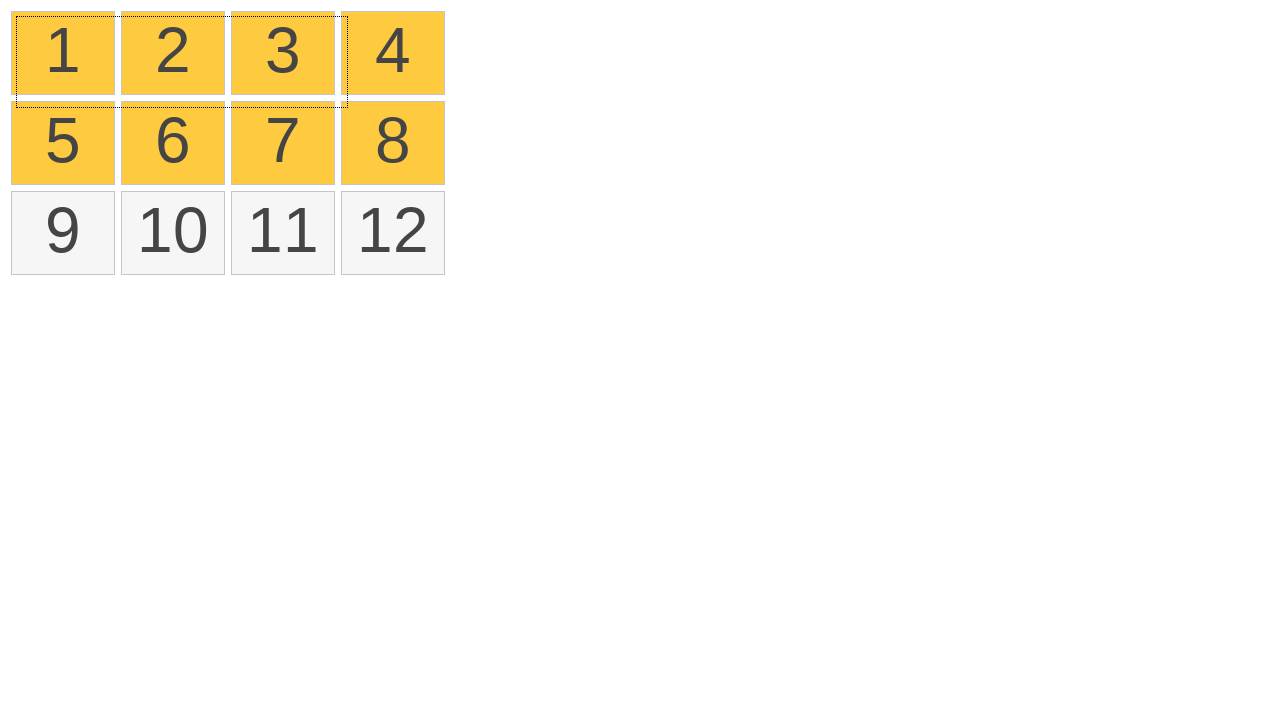

Released mouse button to complete selection at (346, 106)
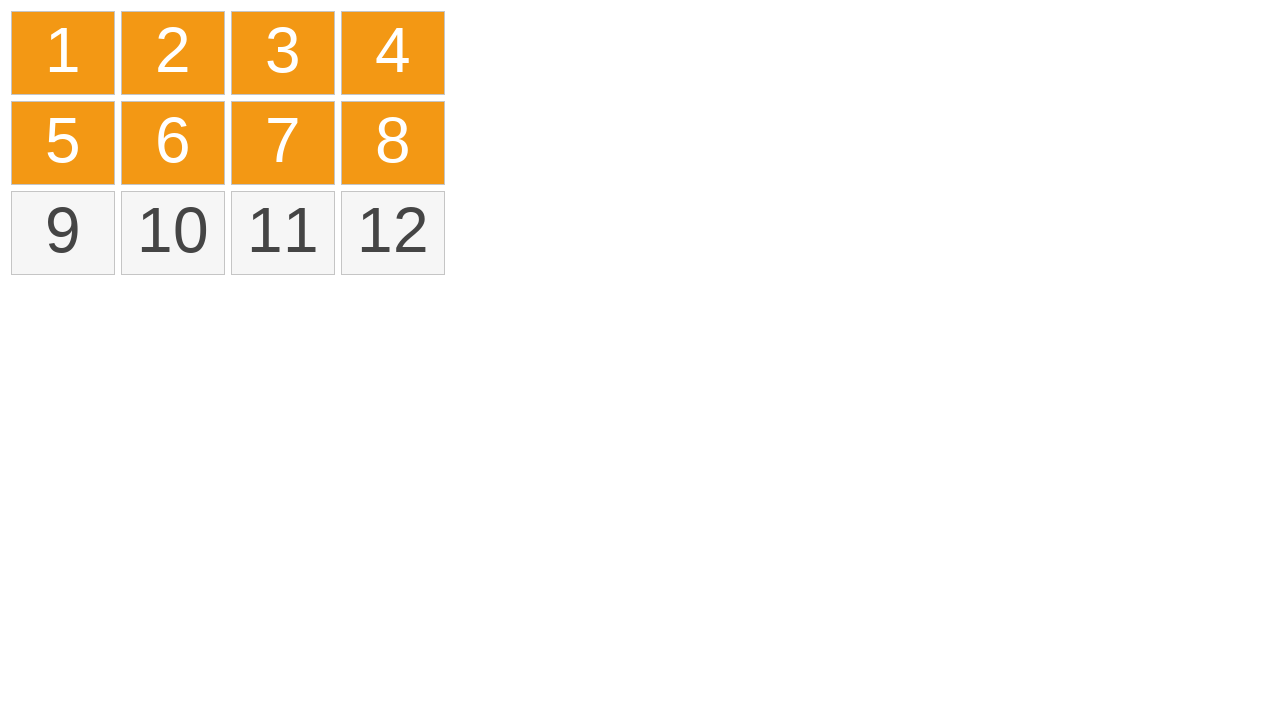

Selection animation completed
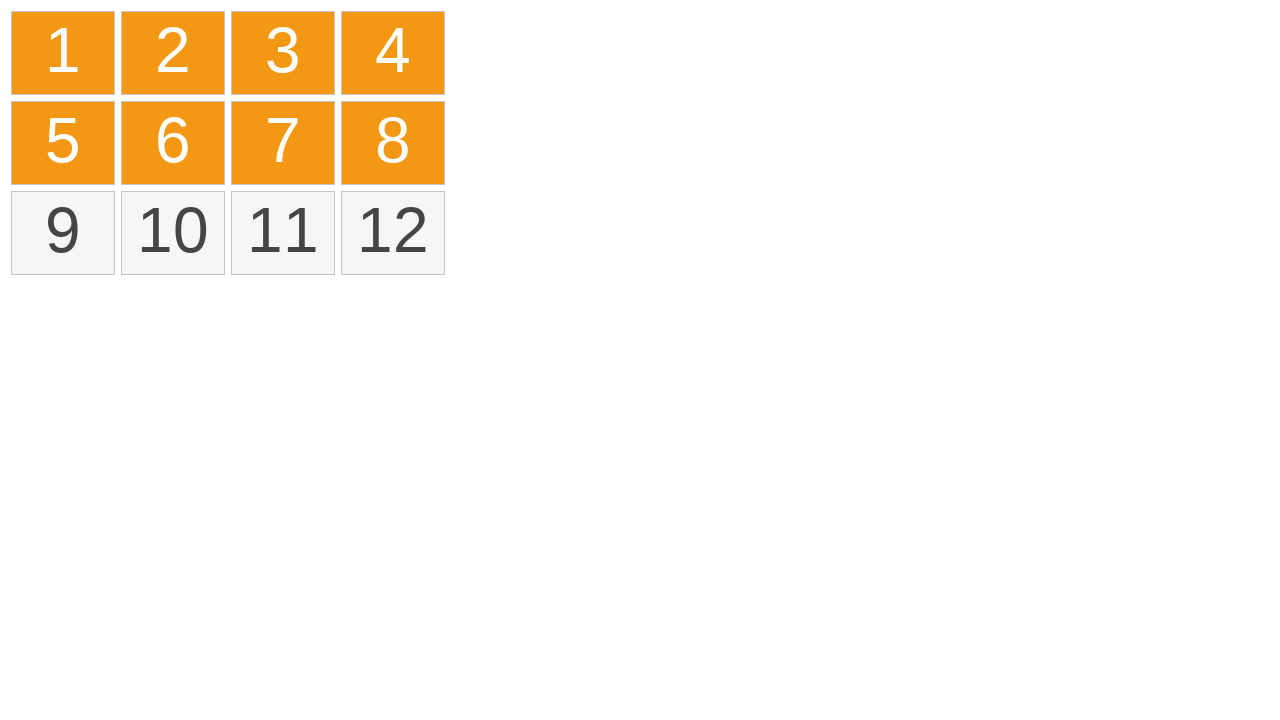

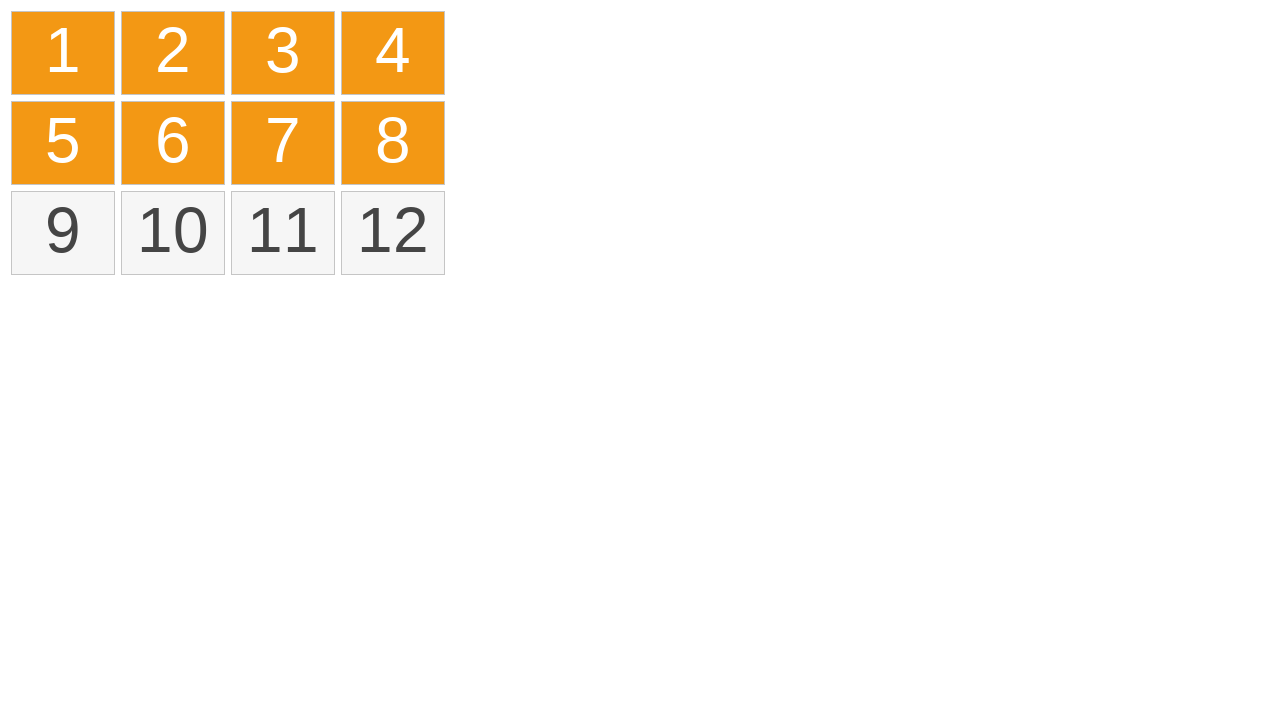